Navigates to Yahoo Japan homepage and verifies it loads successfully

Starting URL: https://www.yahoo.co.jp/

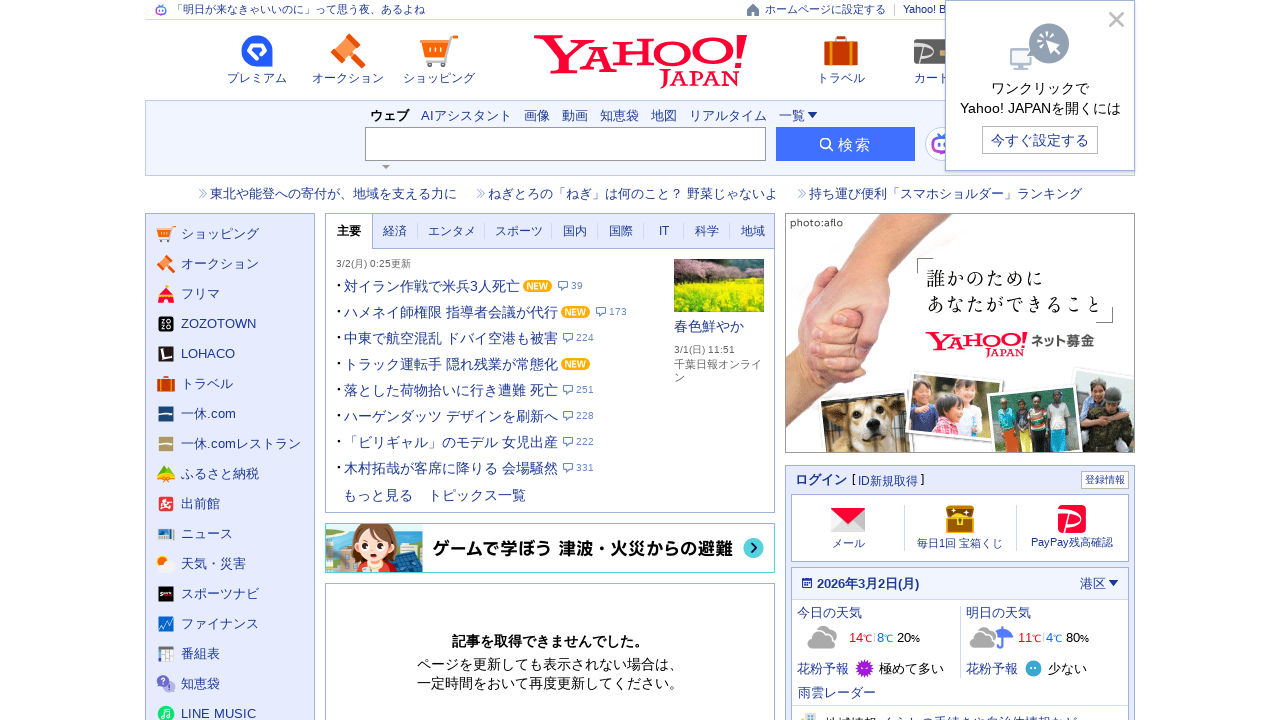

Navigated to Yahoo Japan homepage
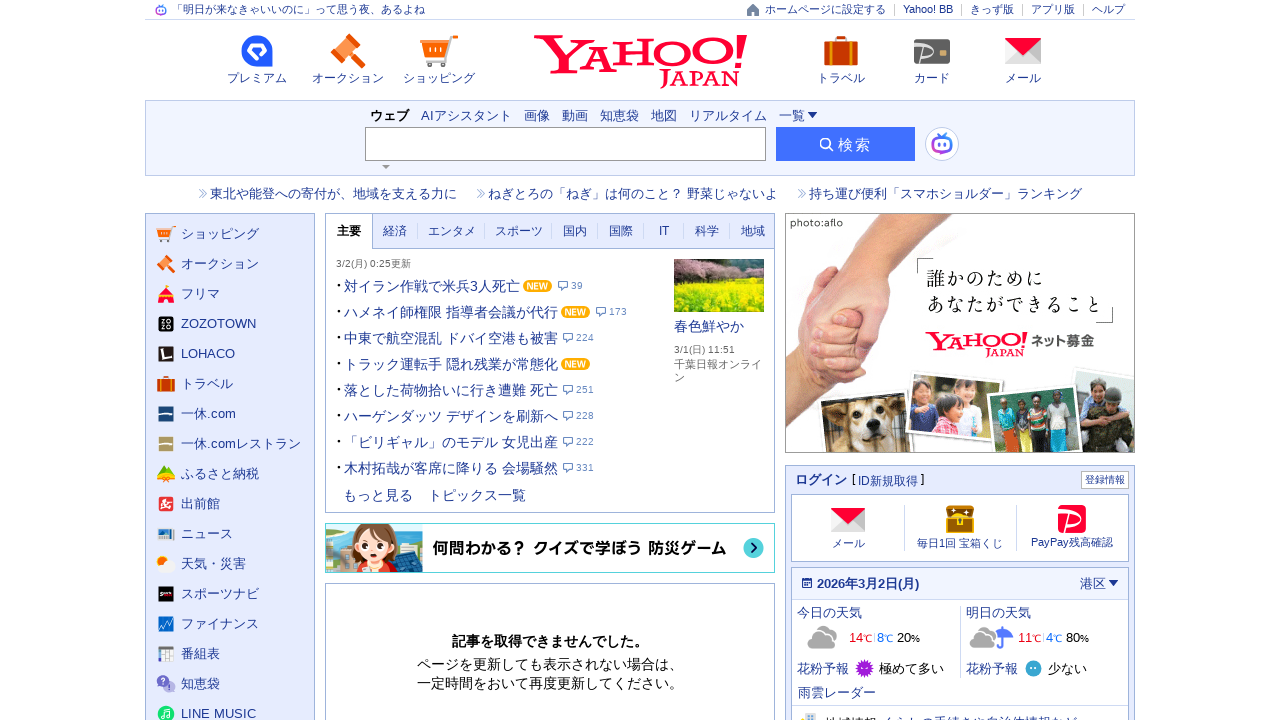

Page DOM content fully loaded
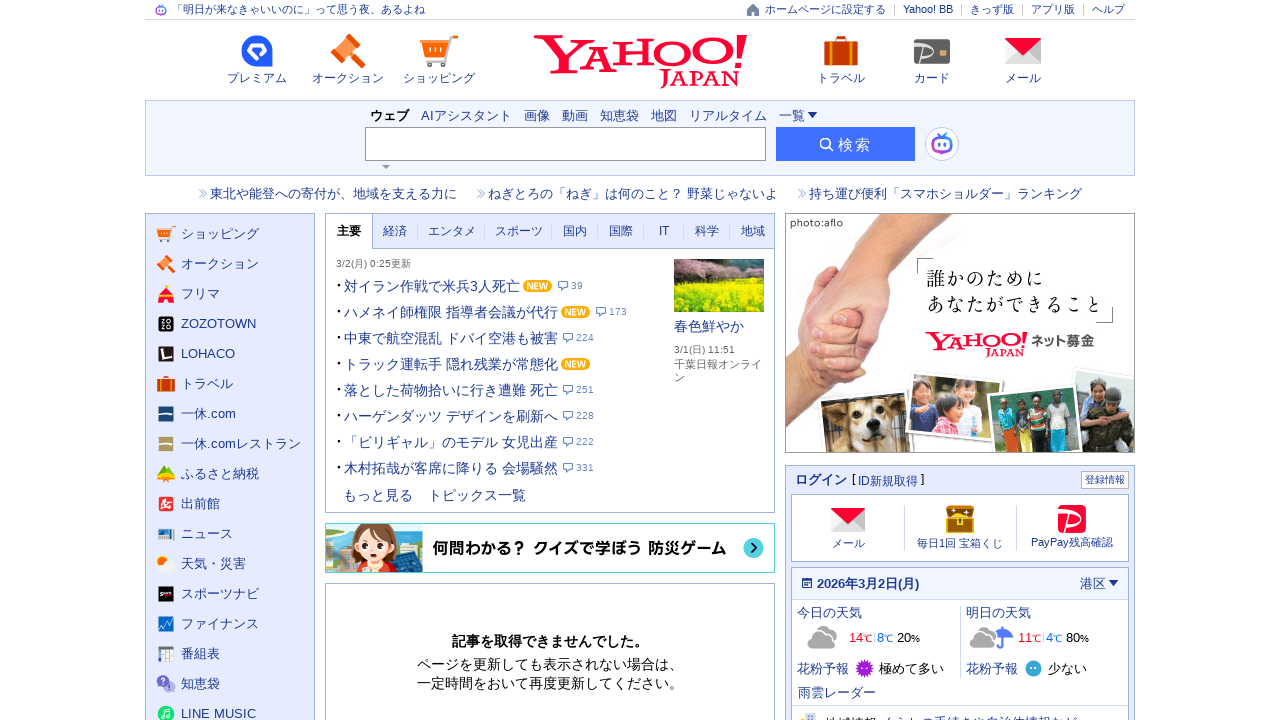

Verified page URL matches expected Yahoo Japan homepage
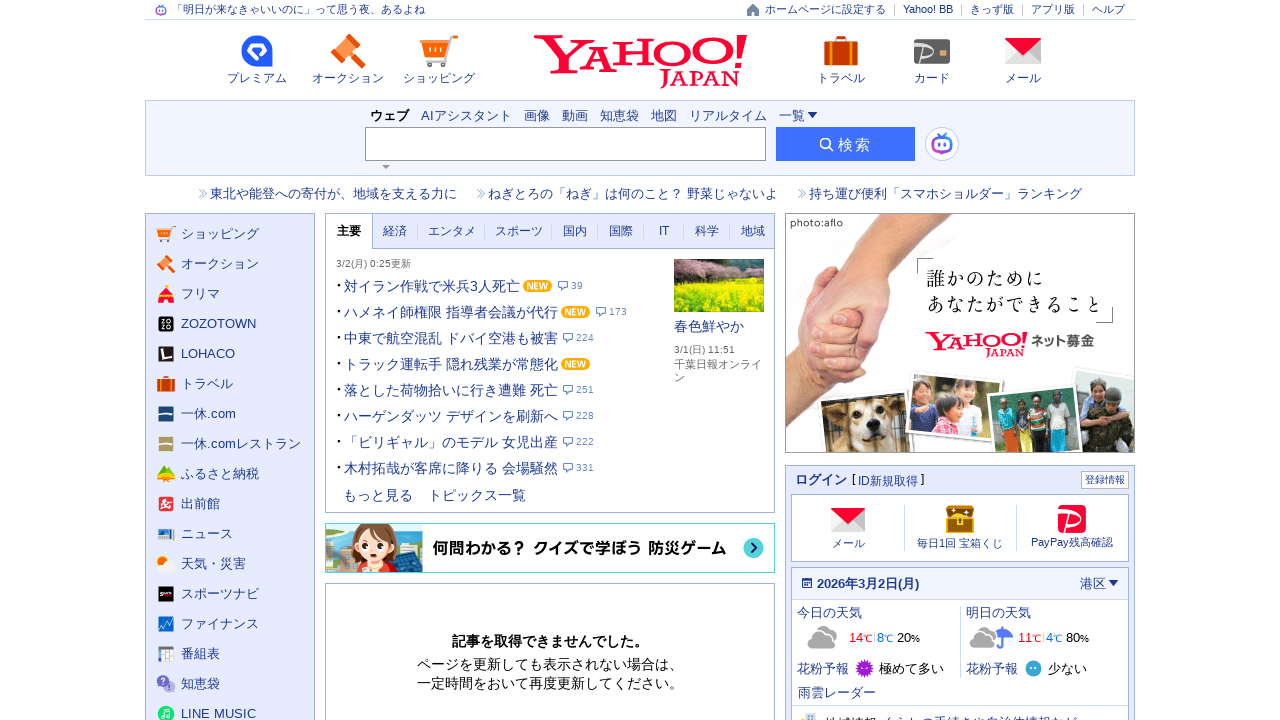

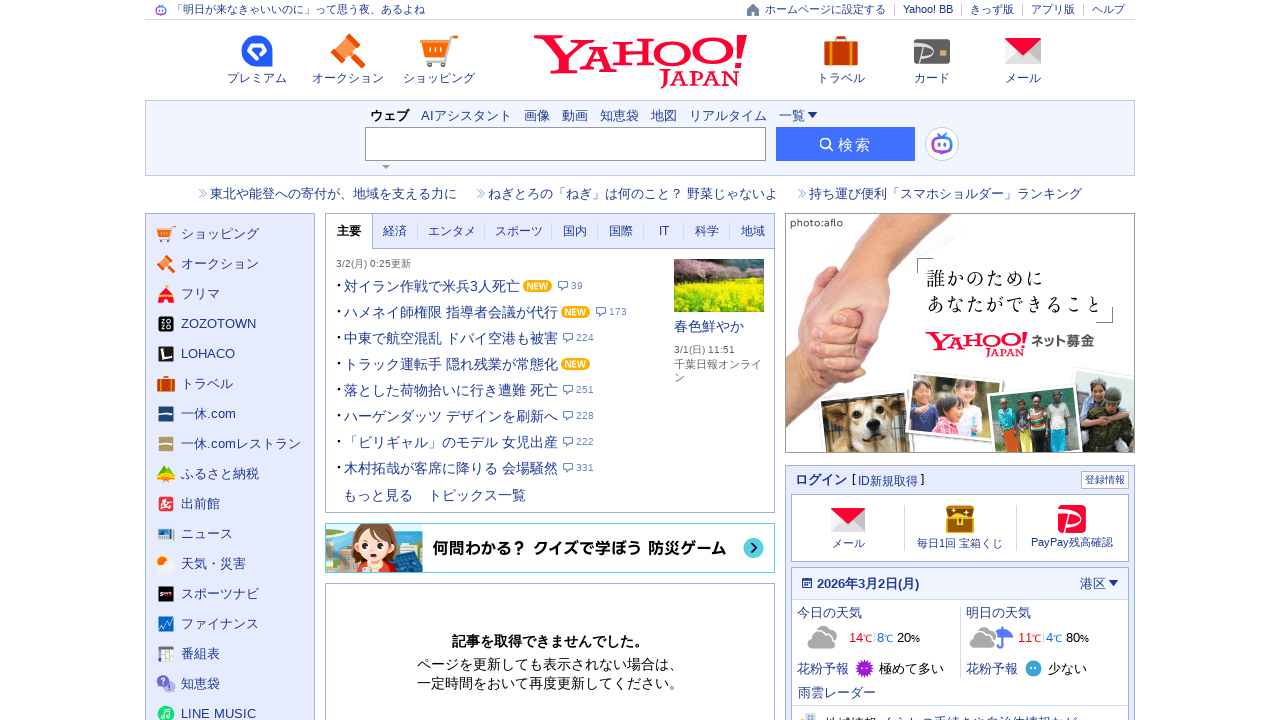